Tests that clicking Clear completed removes completed items from the list

Starting URL: https://demo.playwright.dev/todomvc

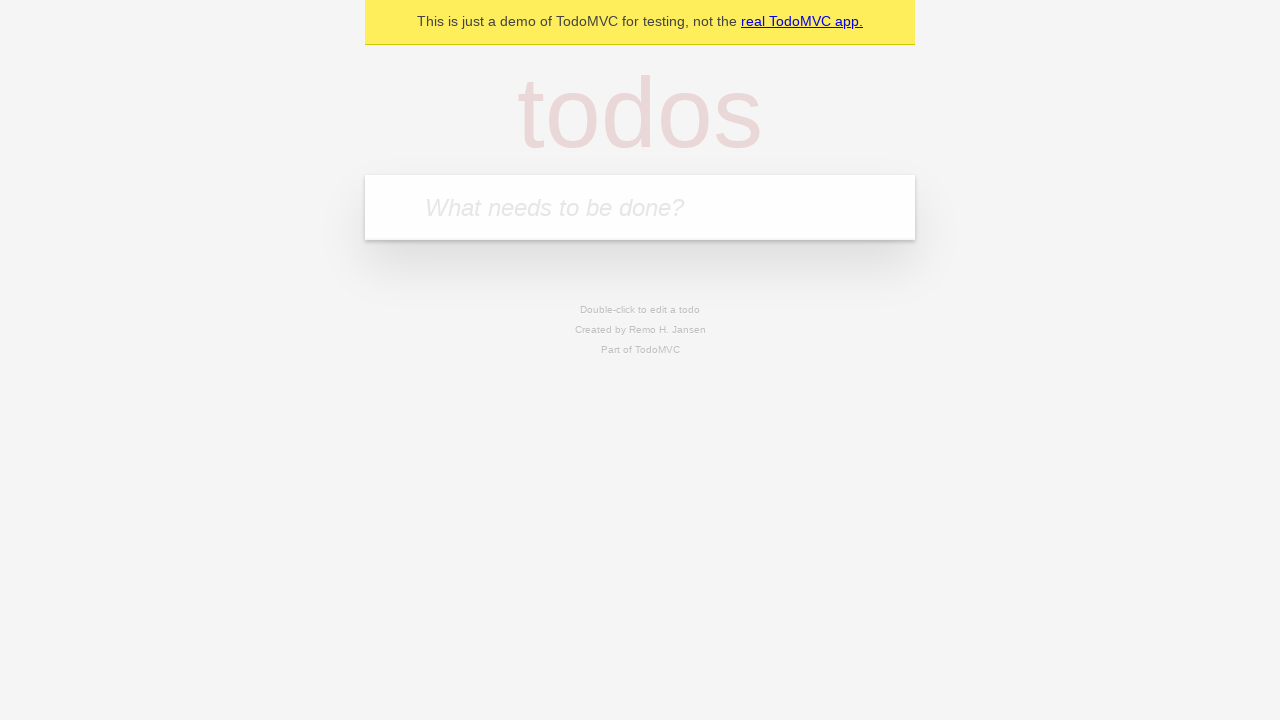

Filled todo input with 'buy some cheese' on internal:attr=[placeholder="What needs to be done?"i]
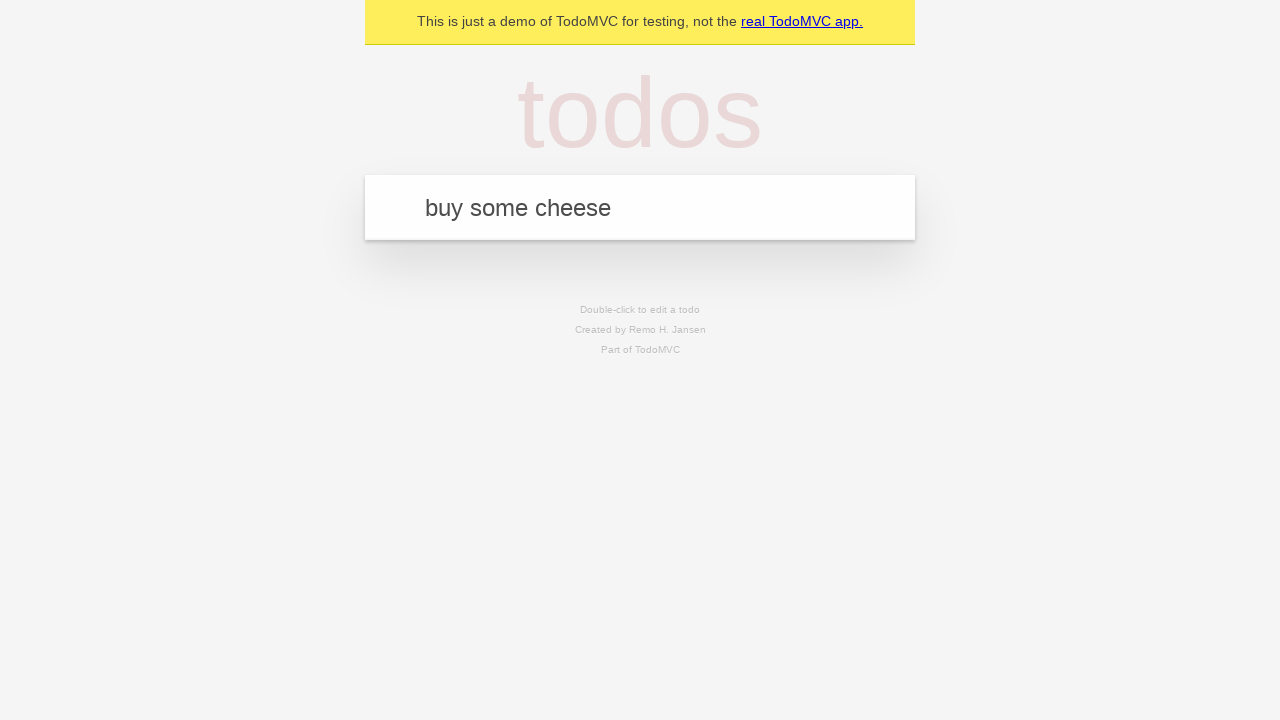

Pressed Enter to add first todo item on internal:attr=[placeholder="What needs to be done?"i]
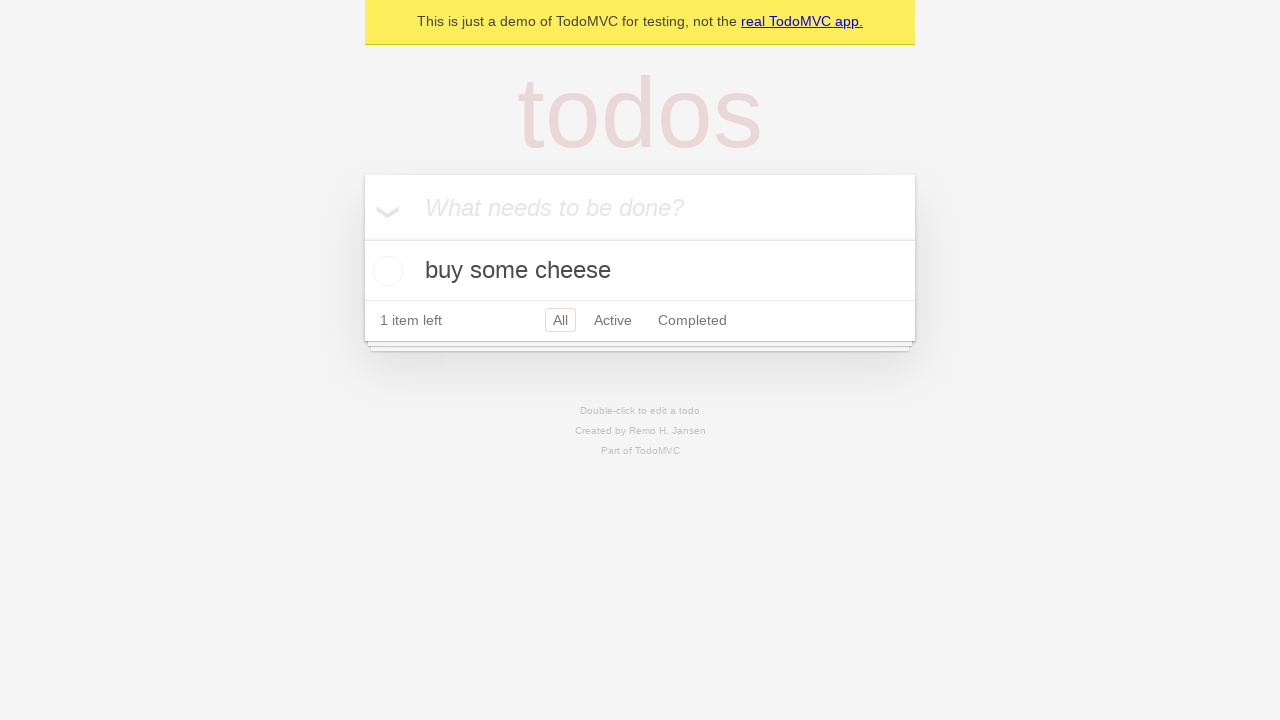

Filled todo input with 'feed the cat' on internal:attr=[placeholder="What needs to be done?"i]
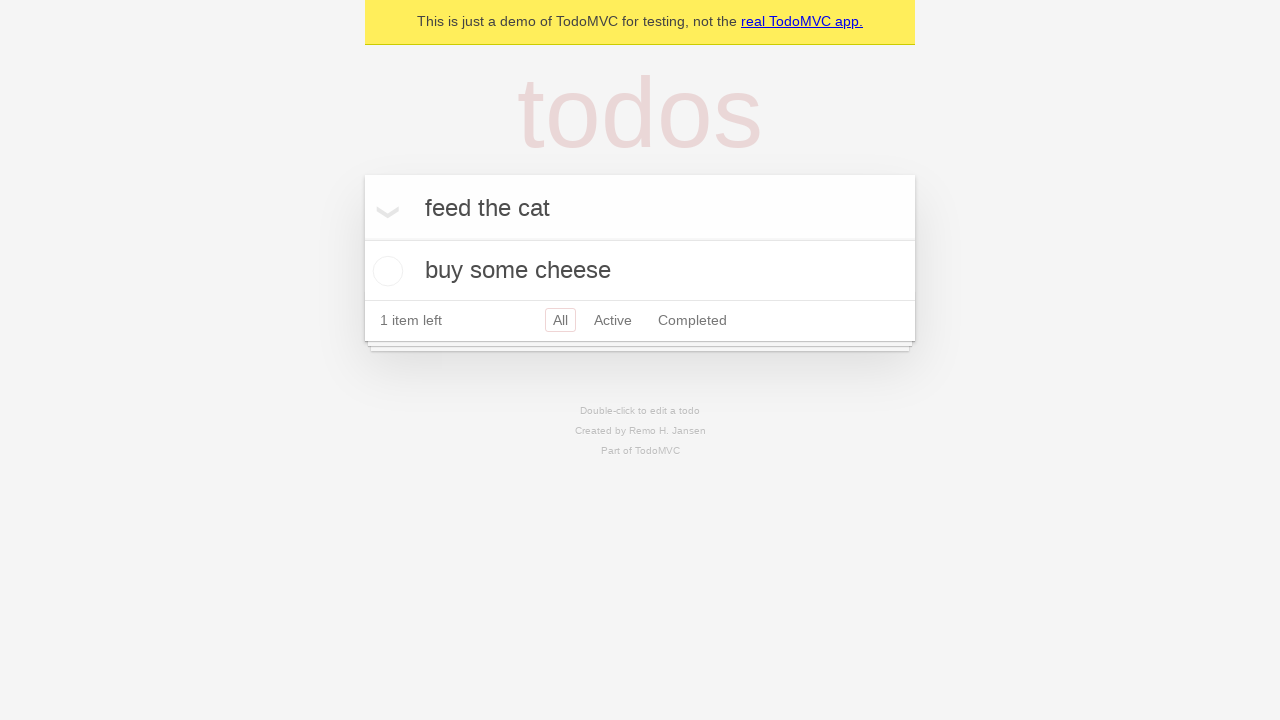

Pressed Enter to add second todo item on internal:attr=[placeholder="What needs to be done?"i]
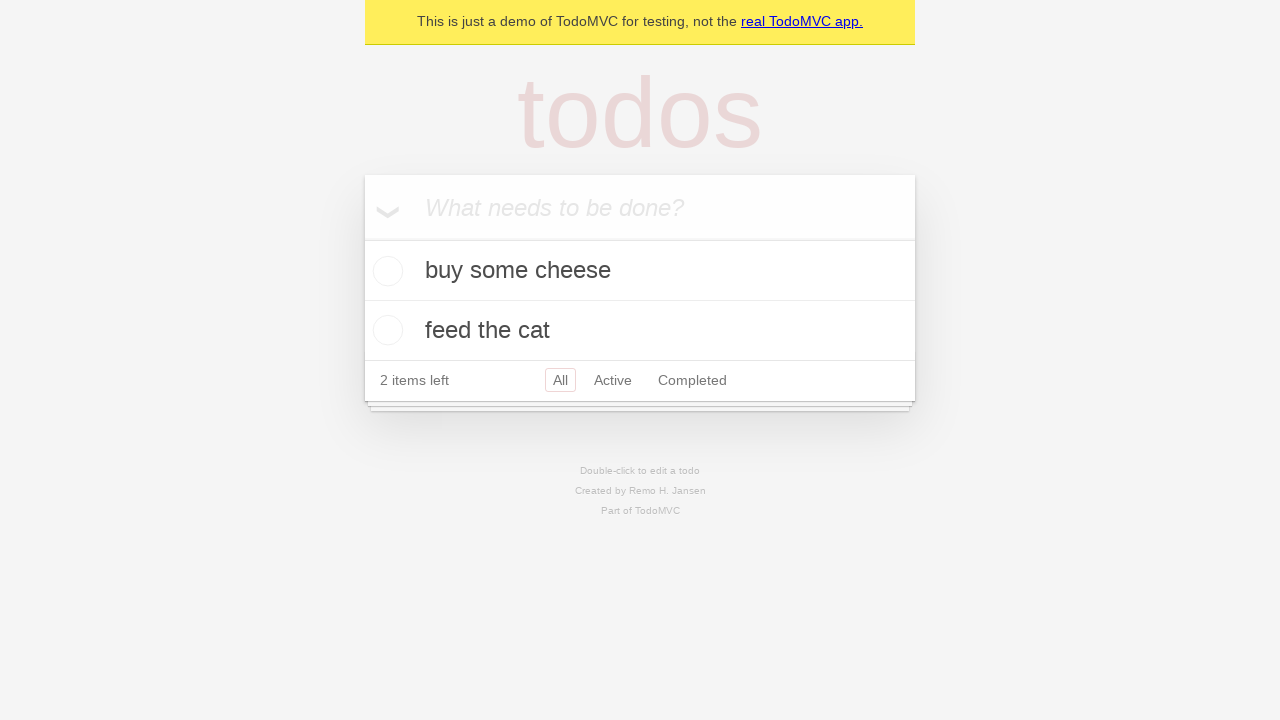

Filled todo input with 'book a doctors appointment' on internal:attr=[placeholder="What needs to be done?"i]
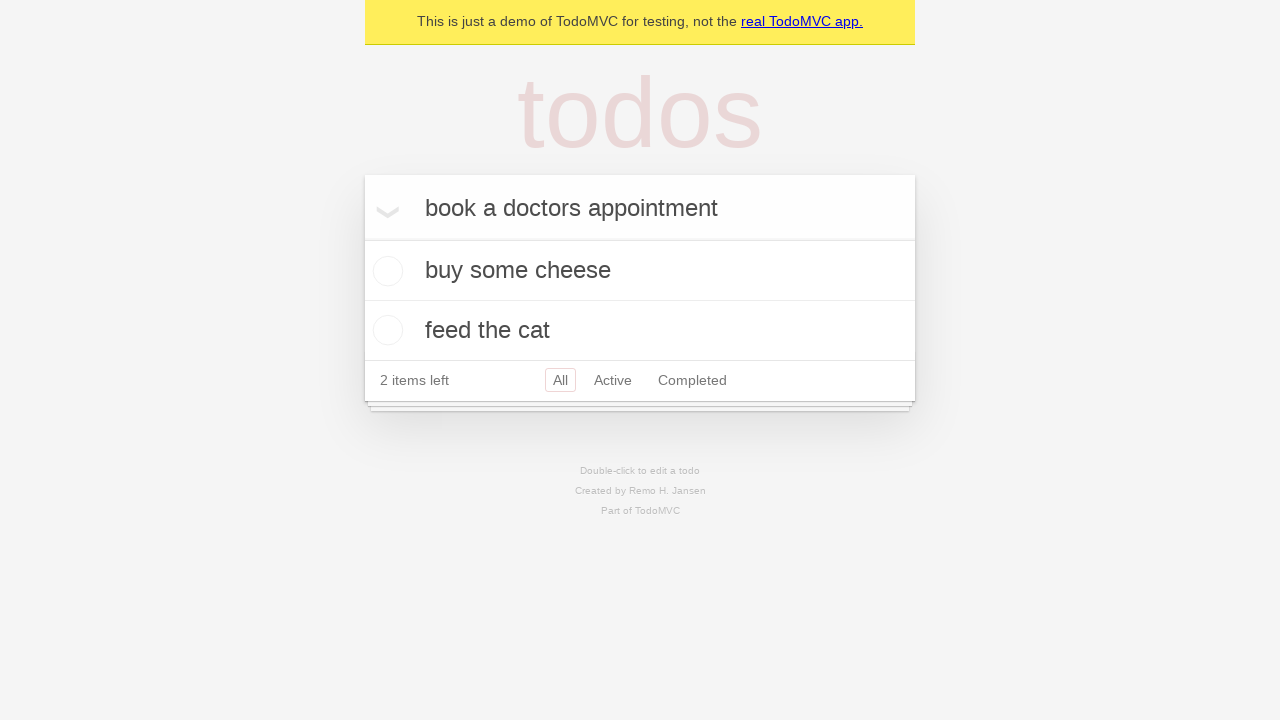

Pressed Enter to add third todo item on internal:attr=[placeholder="What needs to be done?"i]
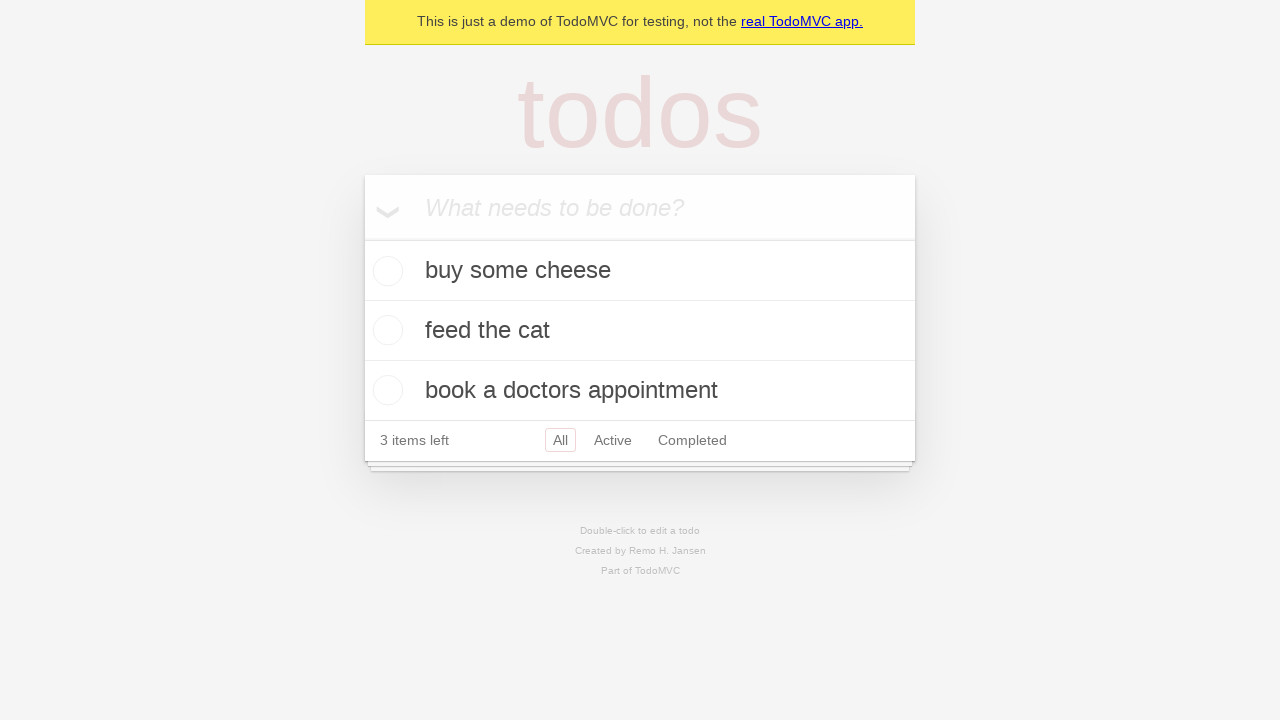

Waited for all 3 todo items to be loaded
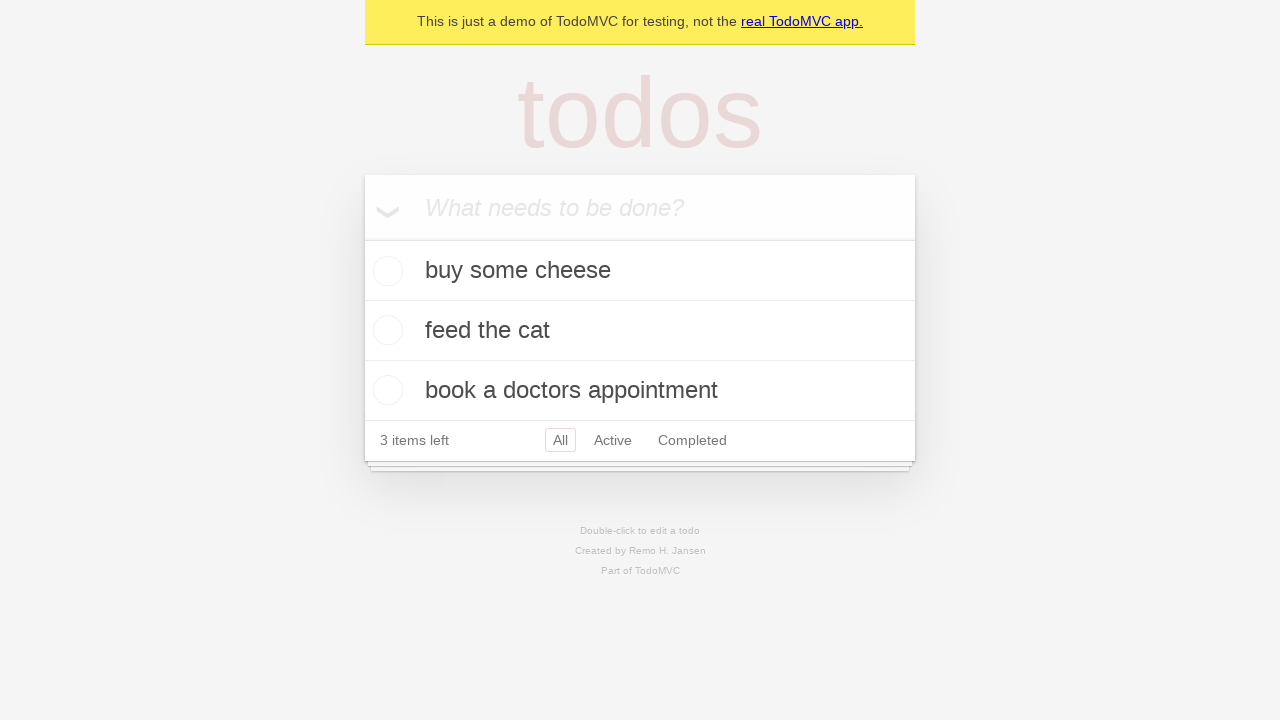

Checked the second todo item to mark it as completed at (385, 330) on internal:testid=[data-testid="todo-item"s] >> nth=1 >> internal:role=checkbox
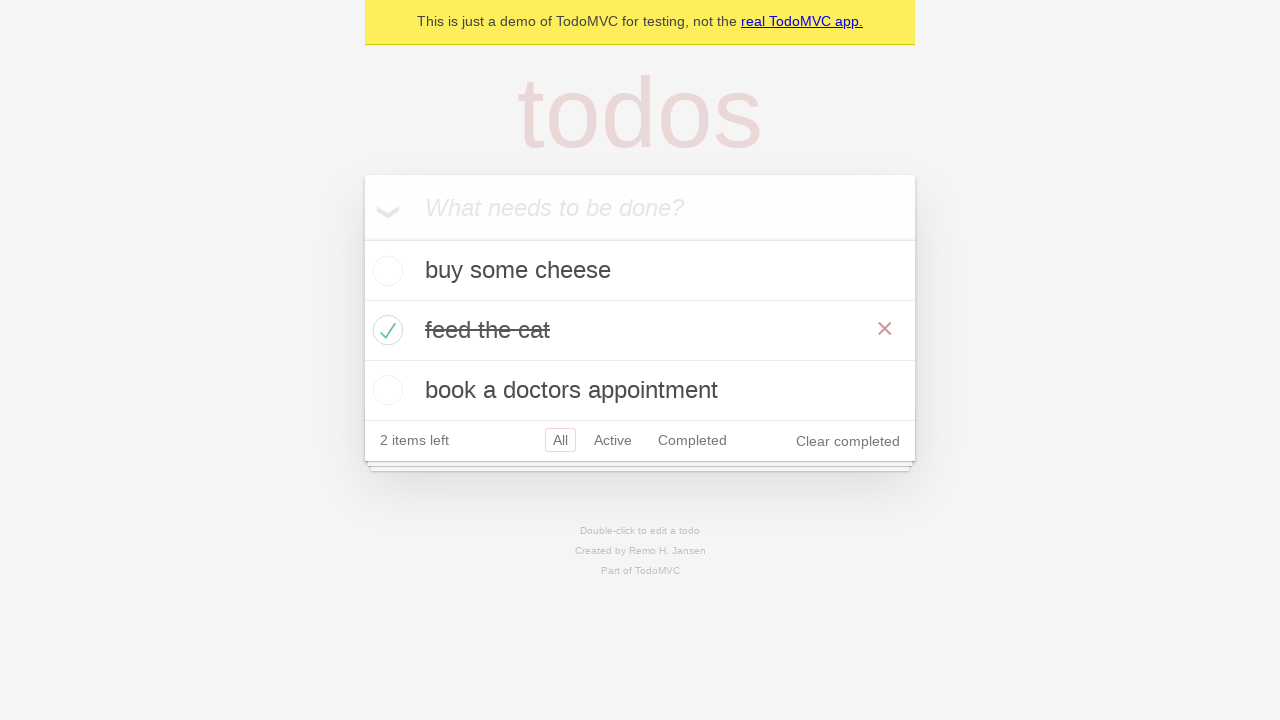

Clicked 'Clear completed' button to remove completed items at (848, 441) on internal:role=button[name="Clear completed"i]
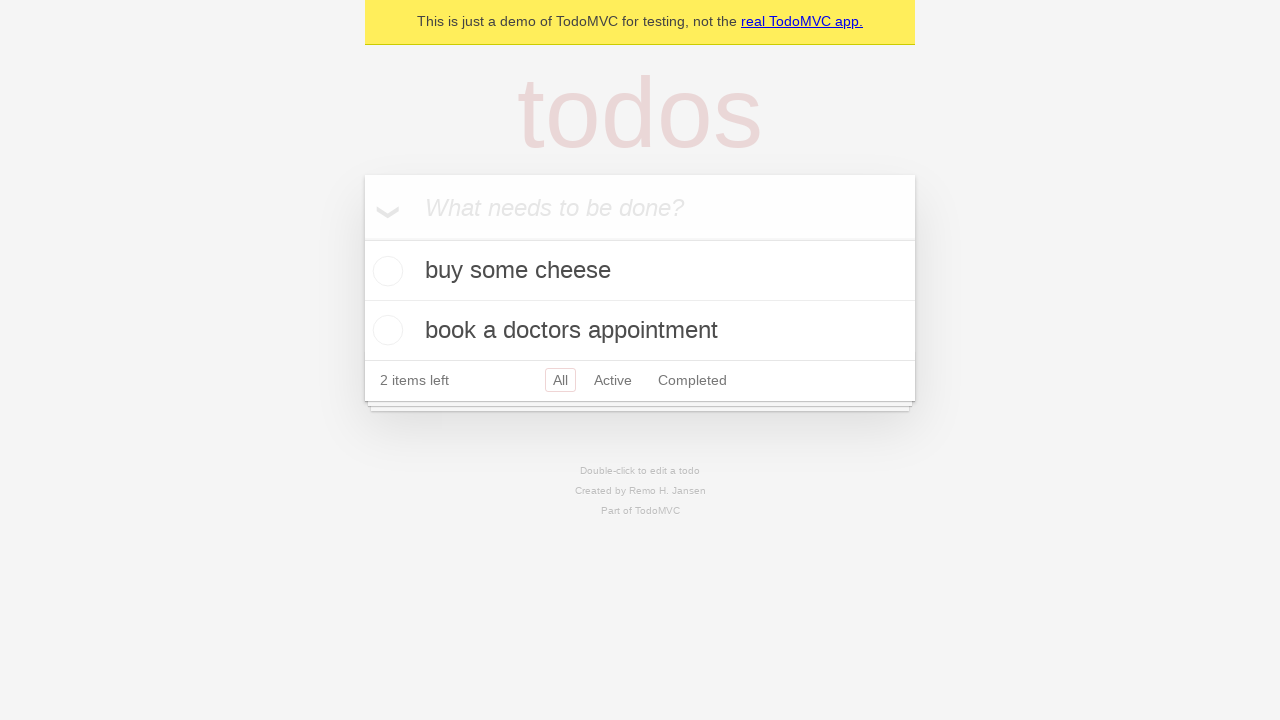

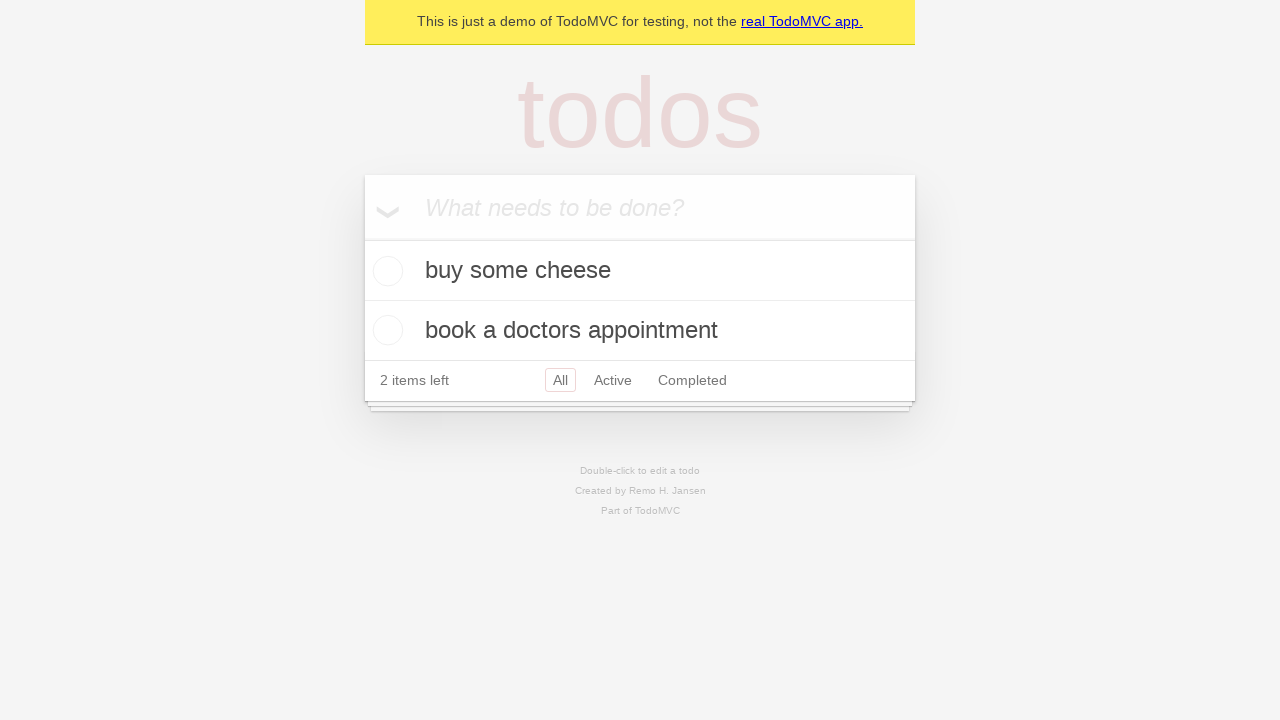